Tests a math selection form by reading two numbers displayed on the page, calculating their sum, selecting that sum value from a dropdown menu, and submitting the form.

Starting URL: http://suninjuly.github.io/selects2.html

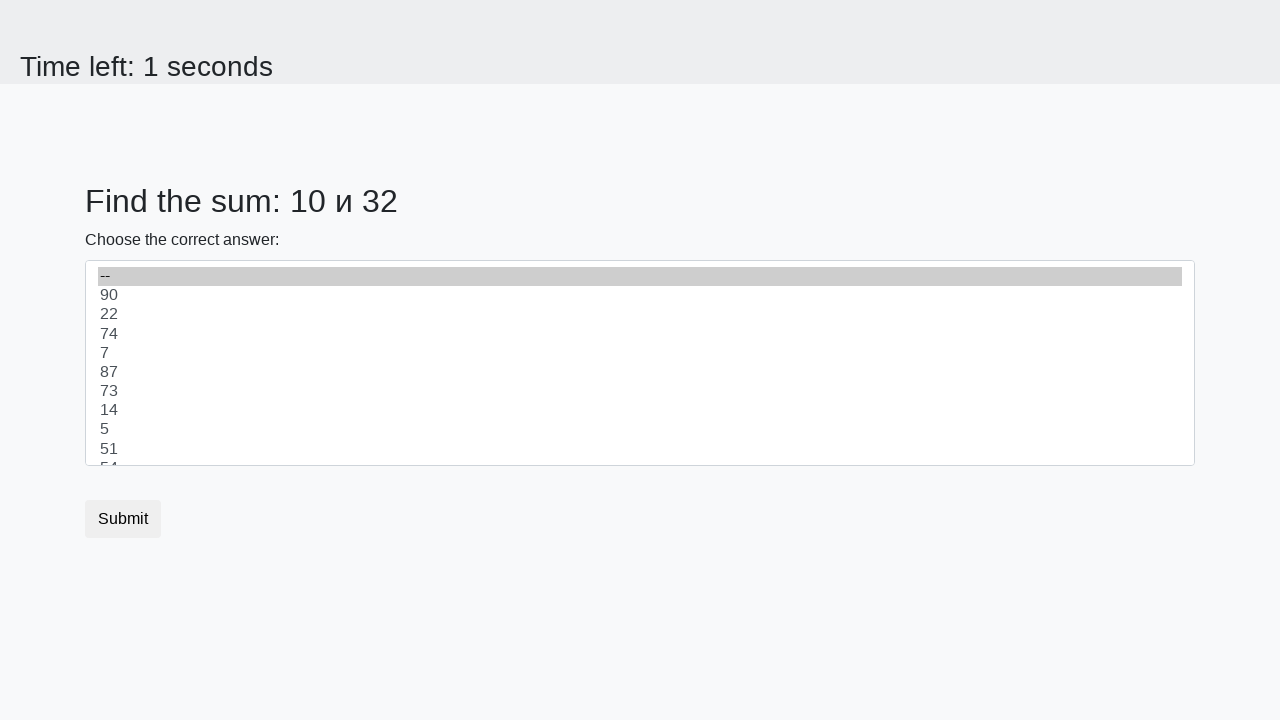

Read first number from #num1 element
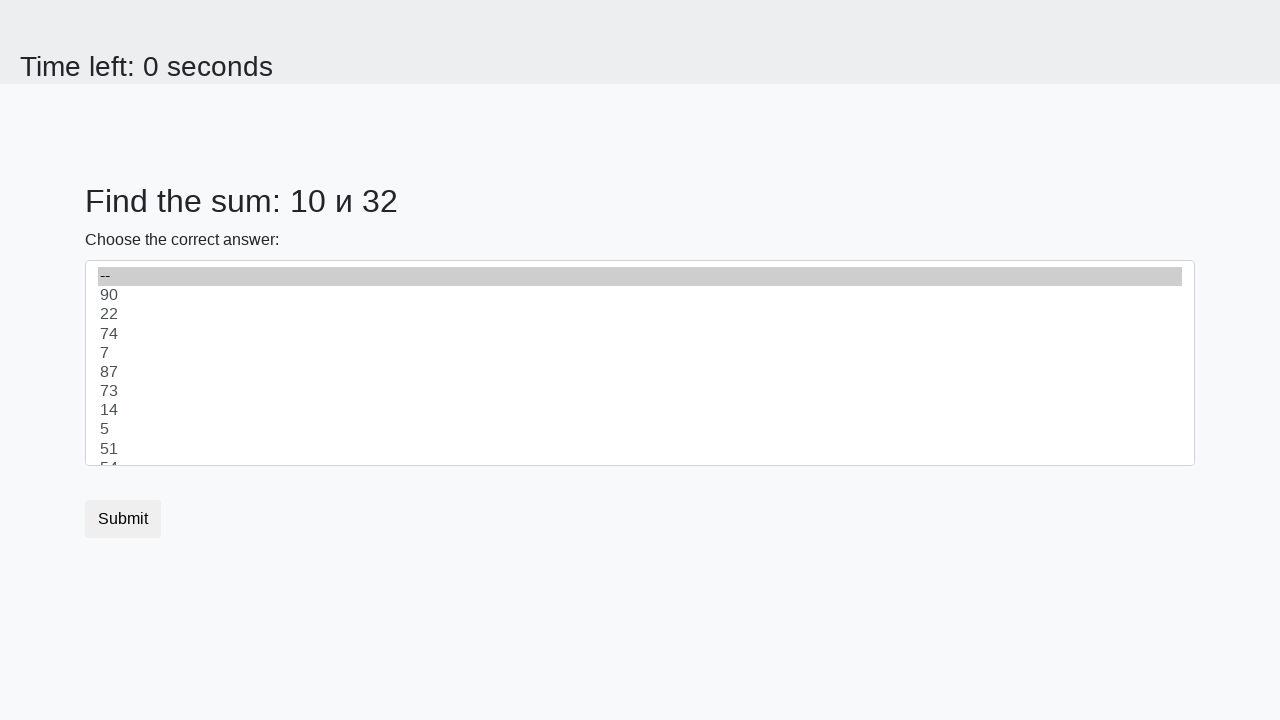

Converted first number to integer
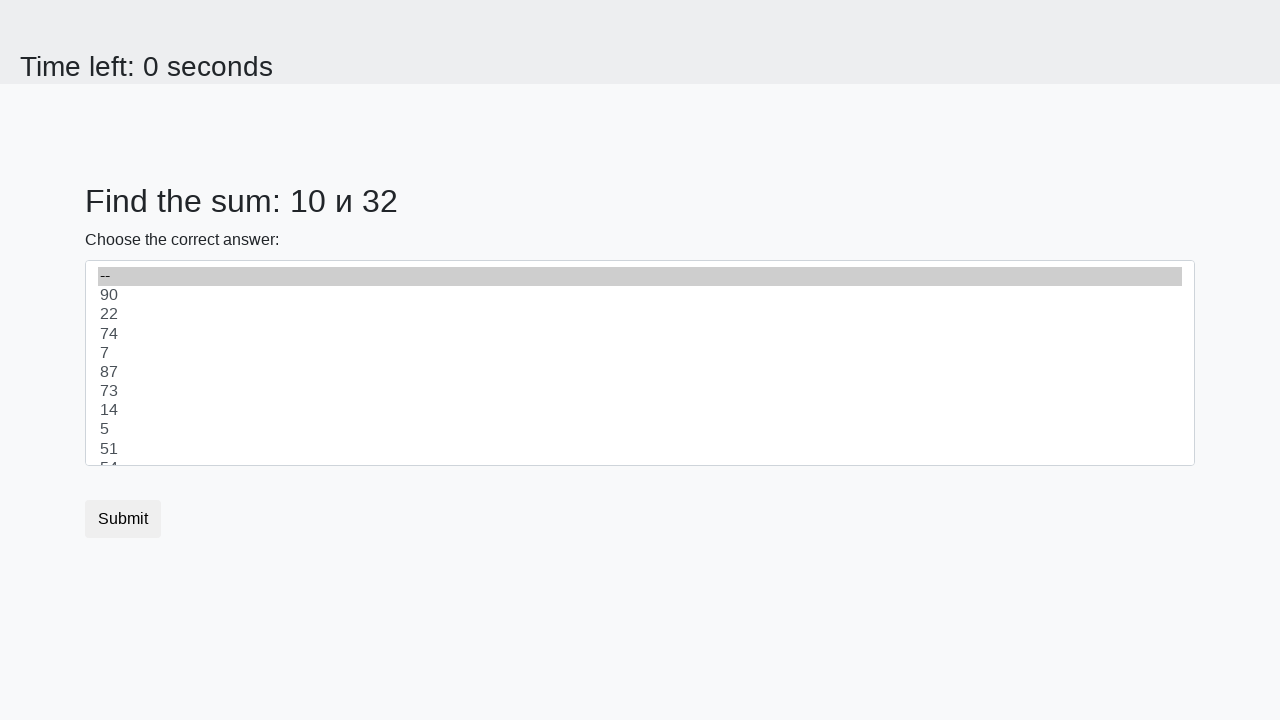

Read second number from #num2 element
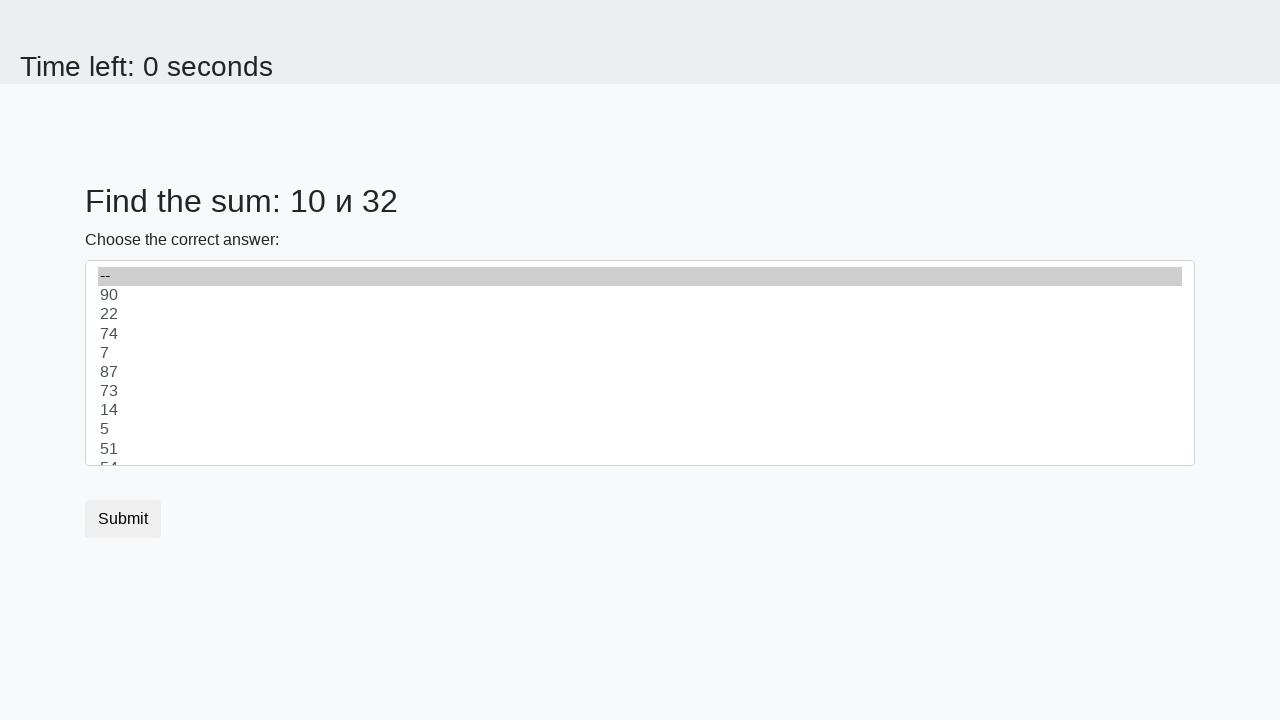

Converted second number to integer
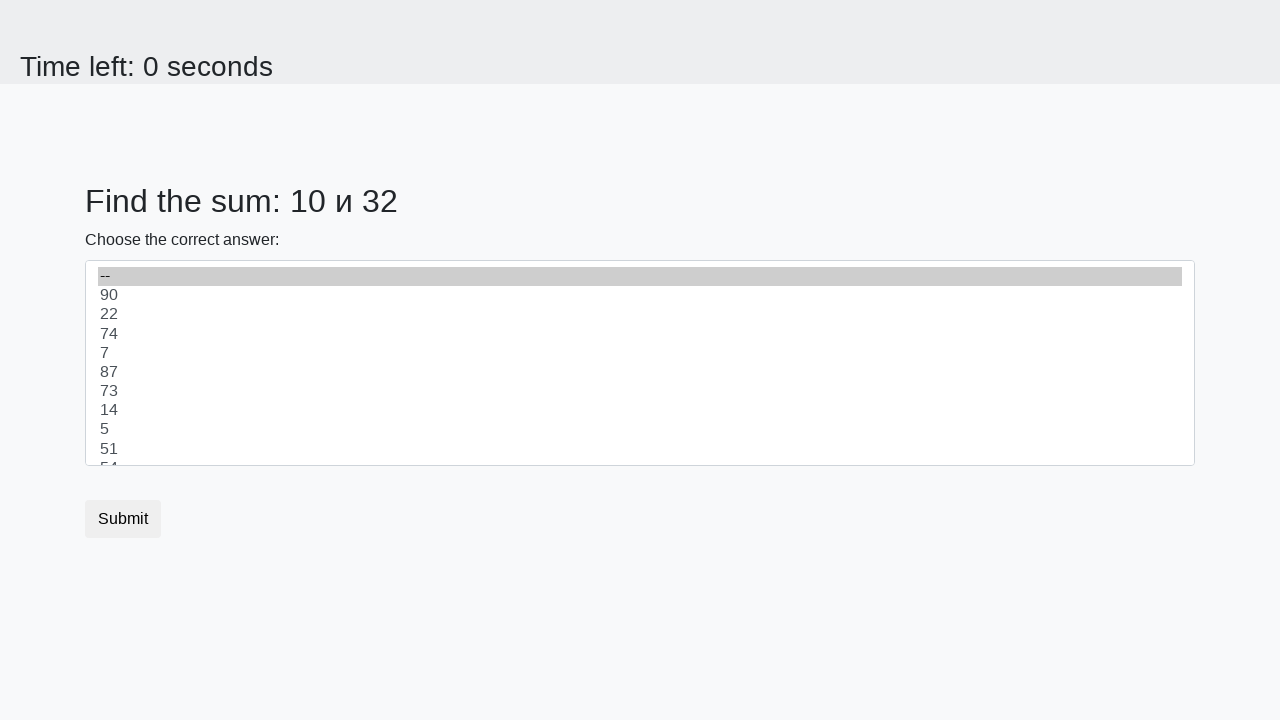

Calculated sum: 10 + 32 = 42
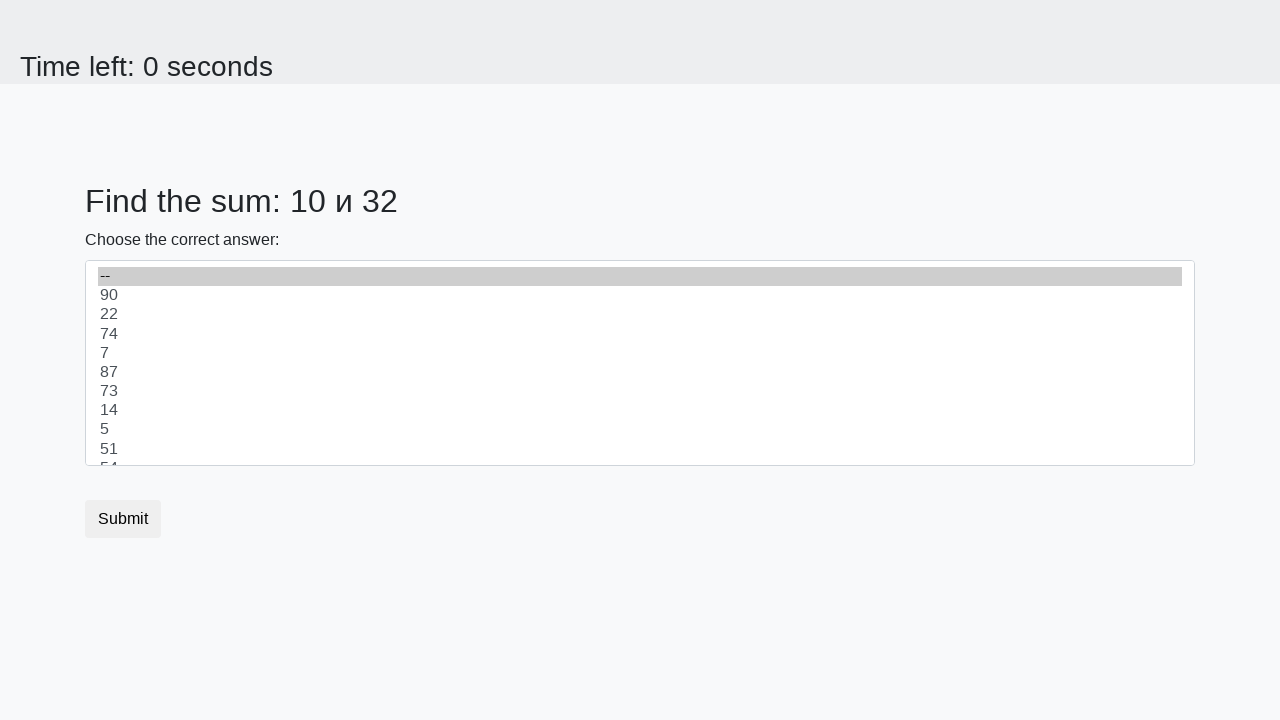

Selected value 42 from dropdown menu on select
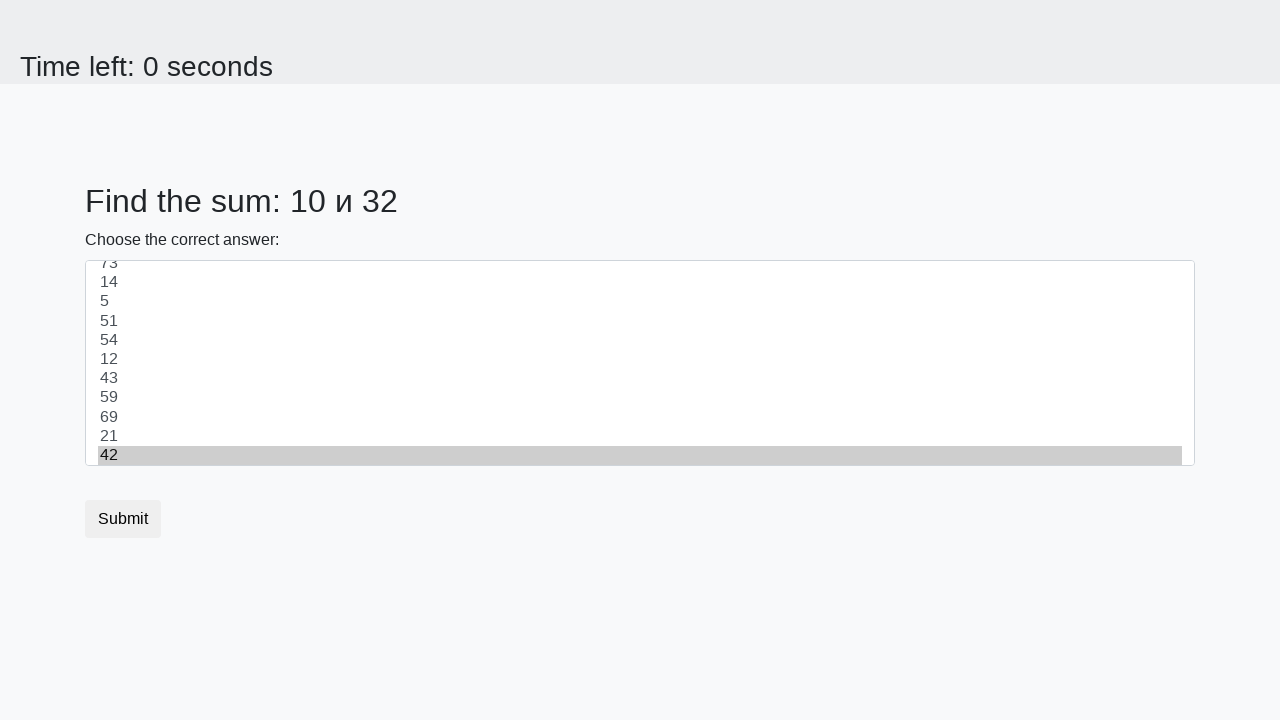

Clicked submit button at (123, 519) on button
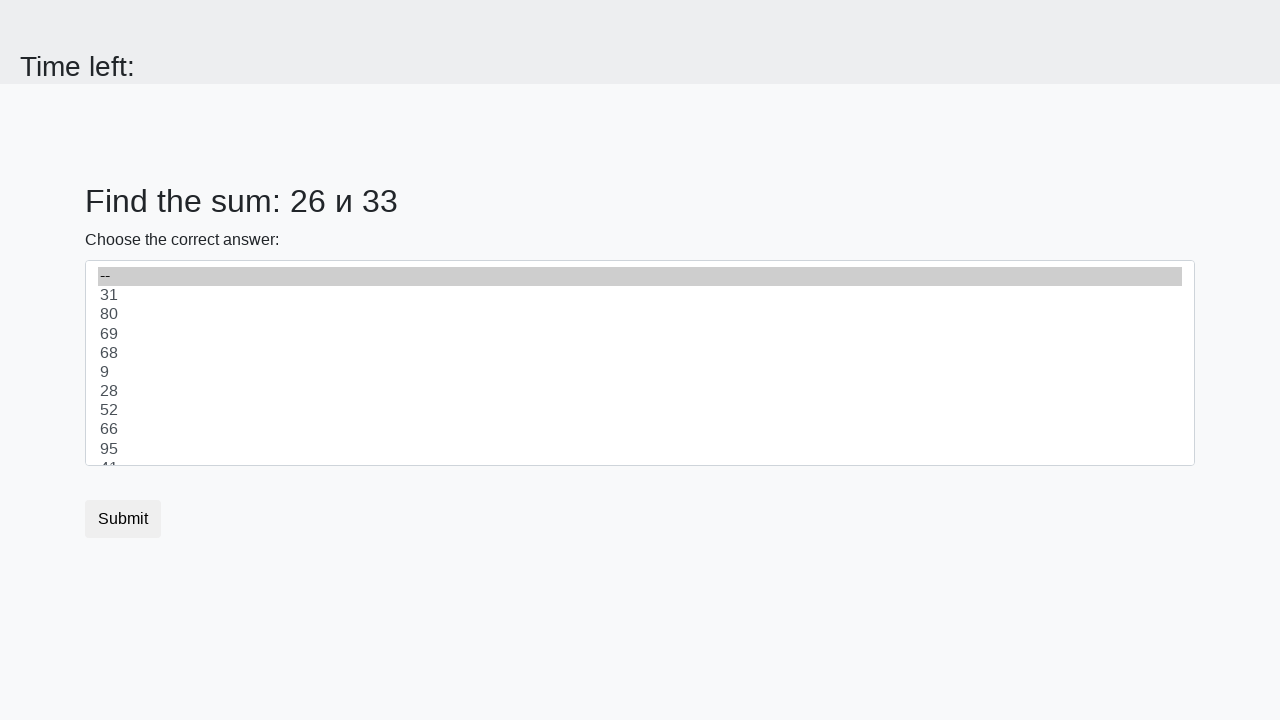

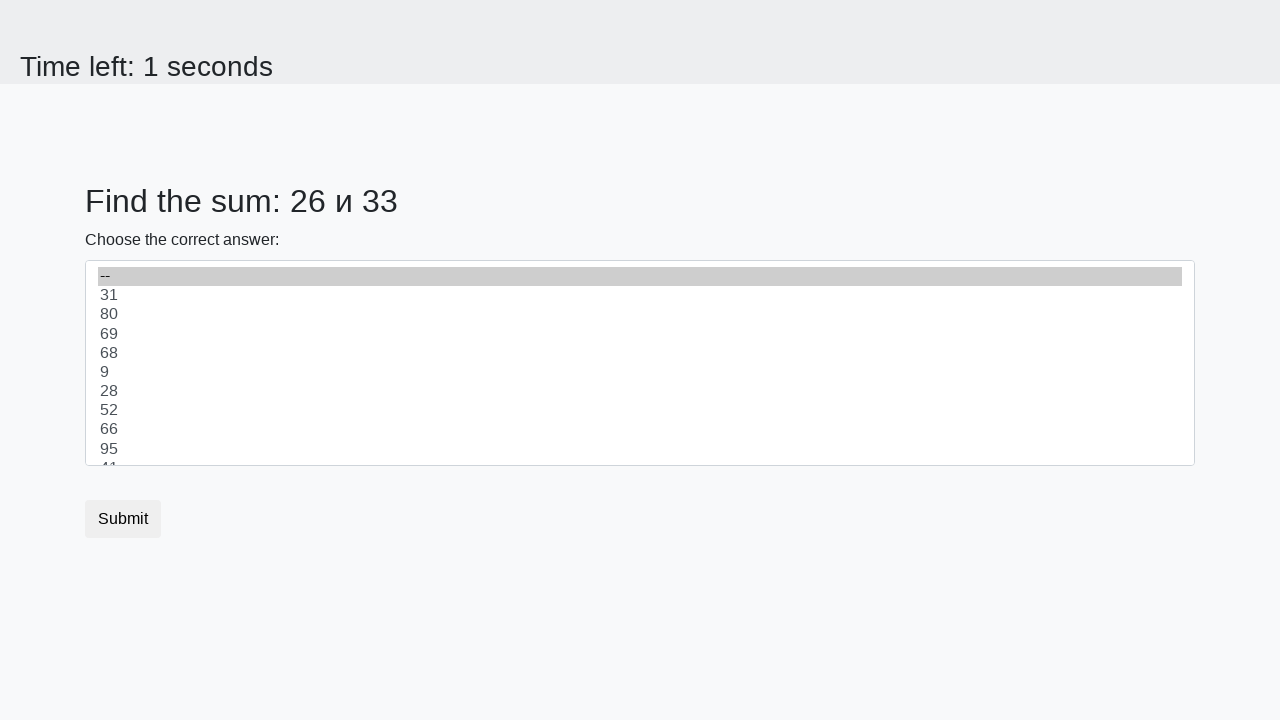